Tests hover functionality by moving mouse over an image element to reveal hidden text

Starting URL: http://the-internet.herokuapp.com/hovers

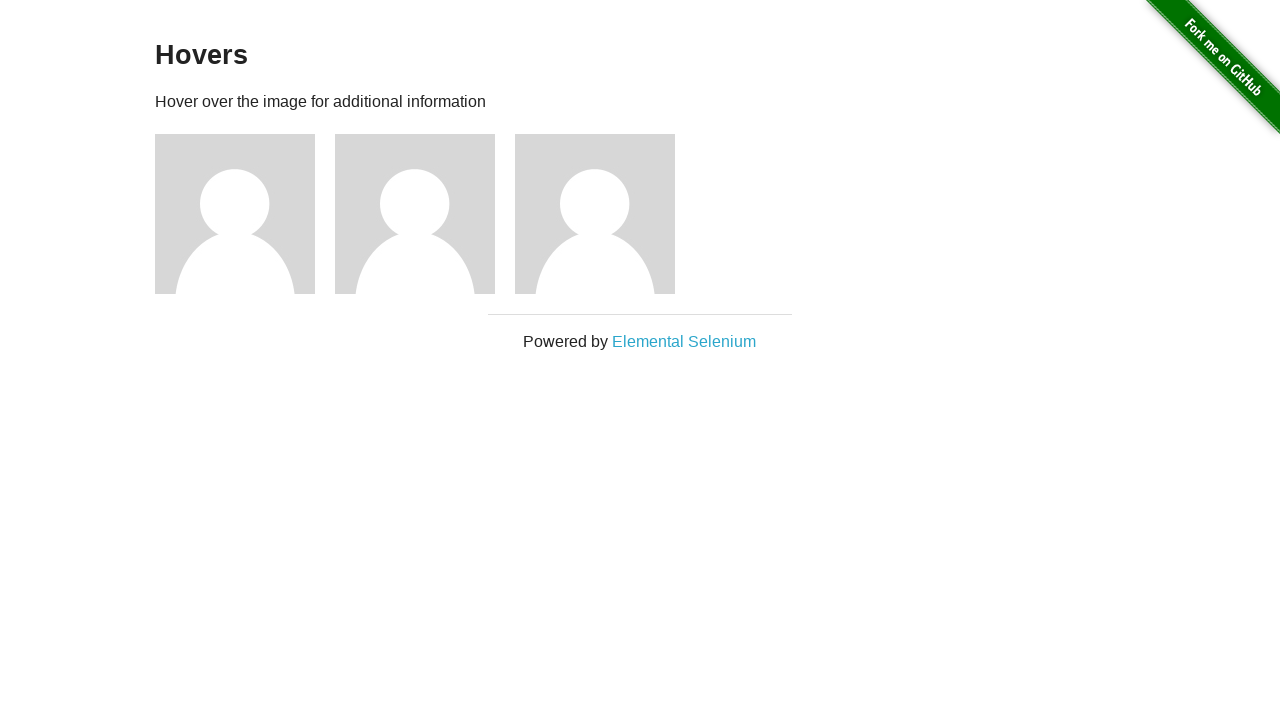

Hovered over first figure element to reveal hidden text at (245, 214) on .figure
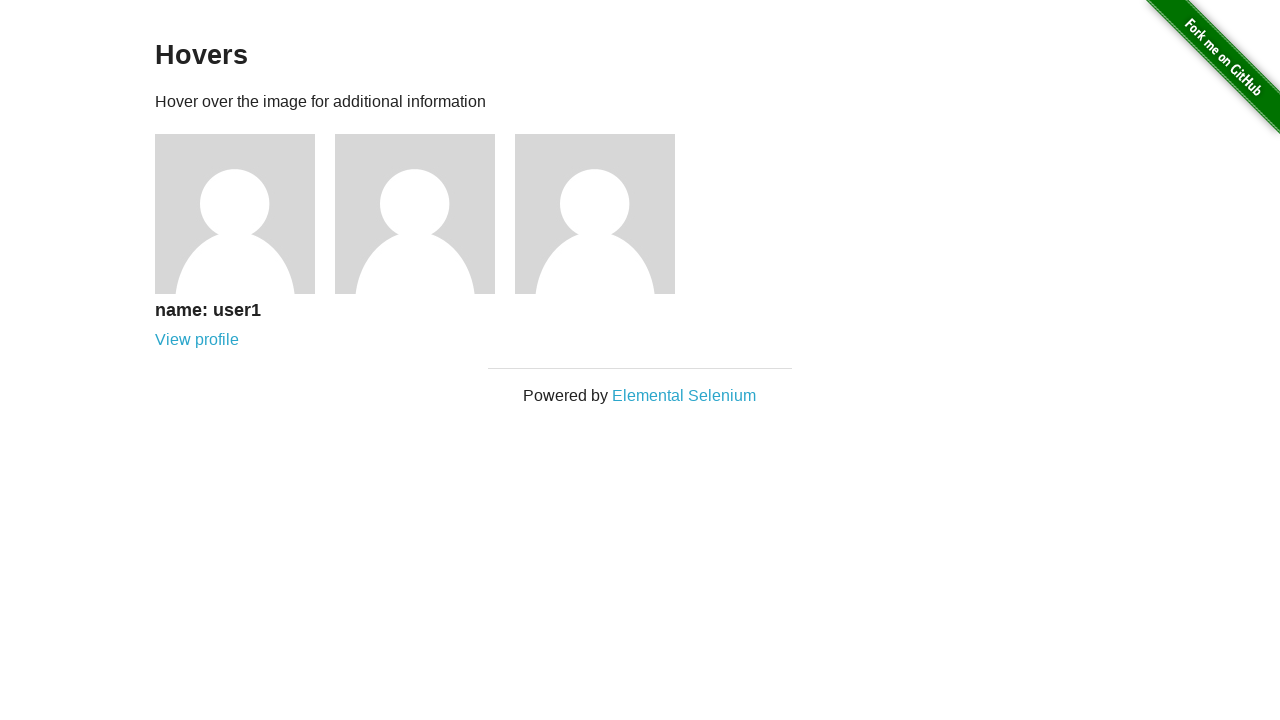

Located h5 element containing hidden text
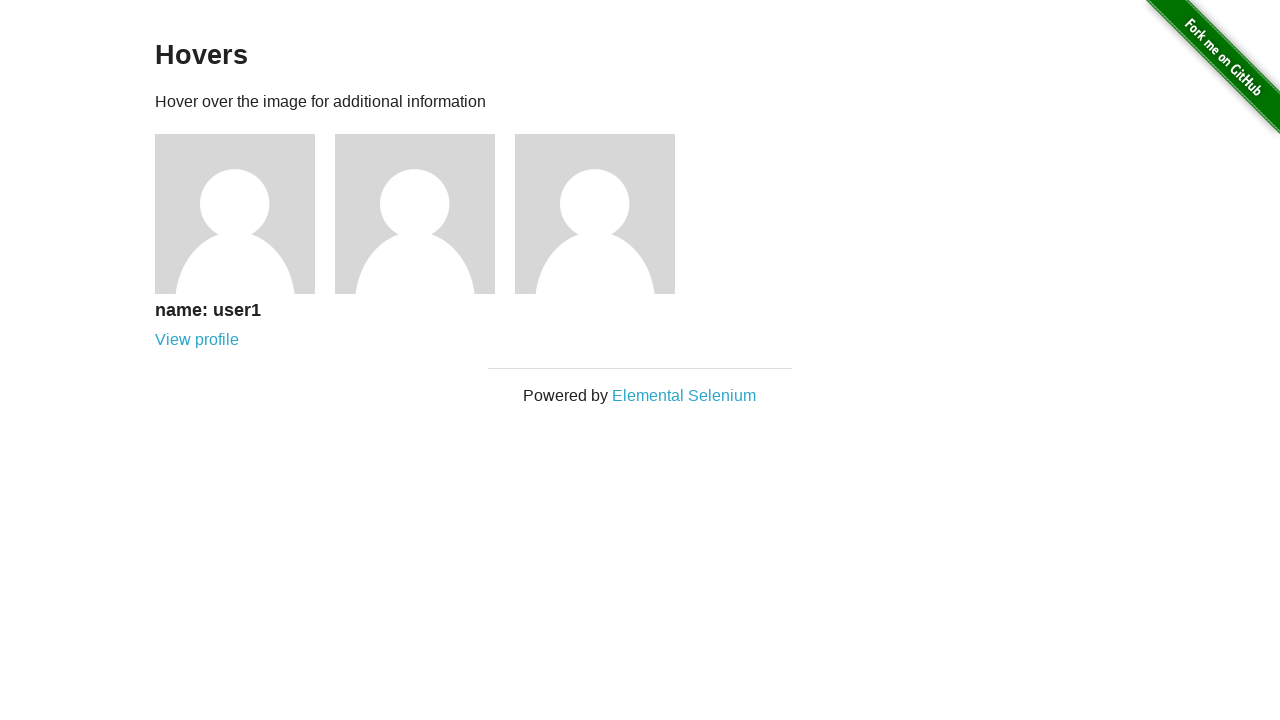

Verified that h5 element is now visible after hover
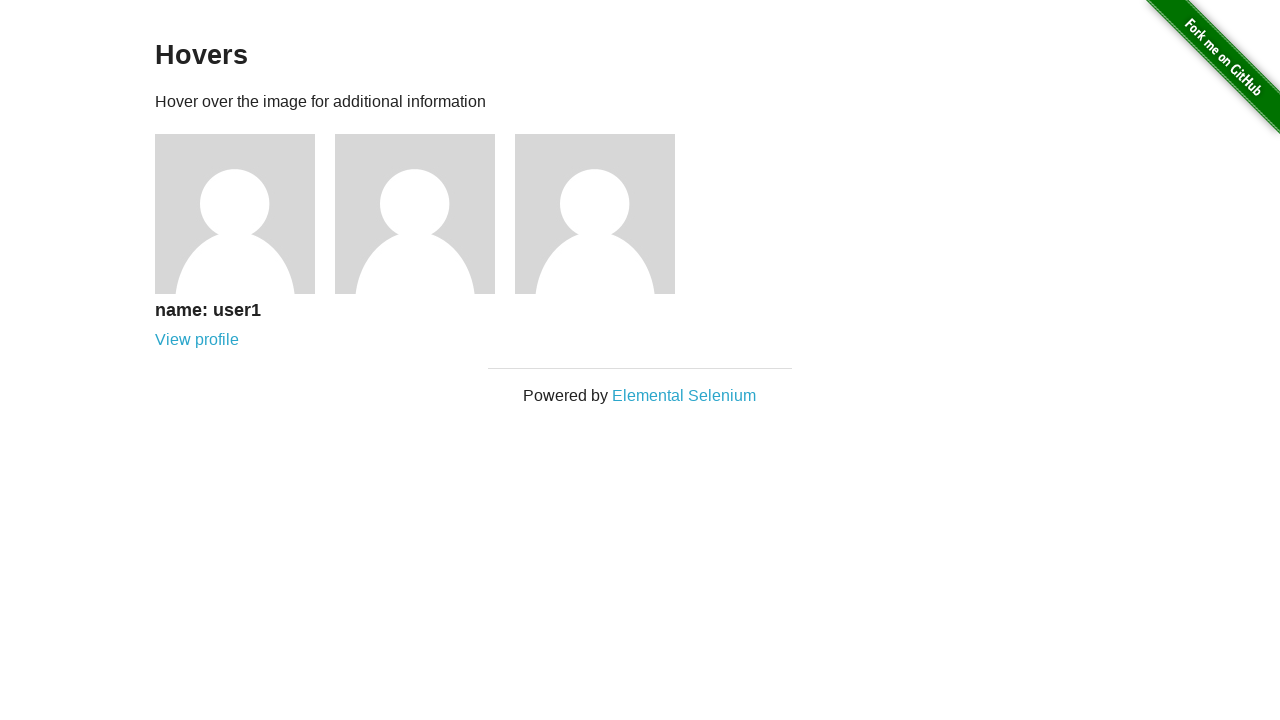

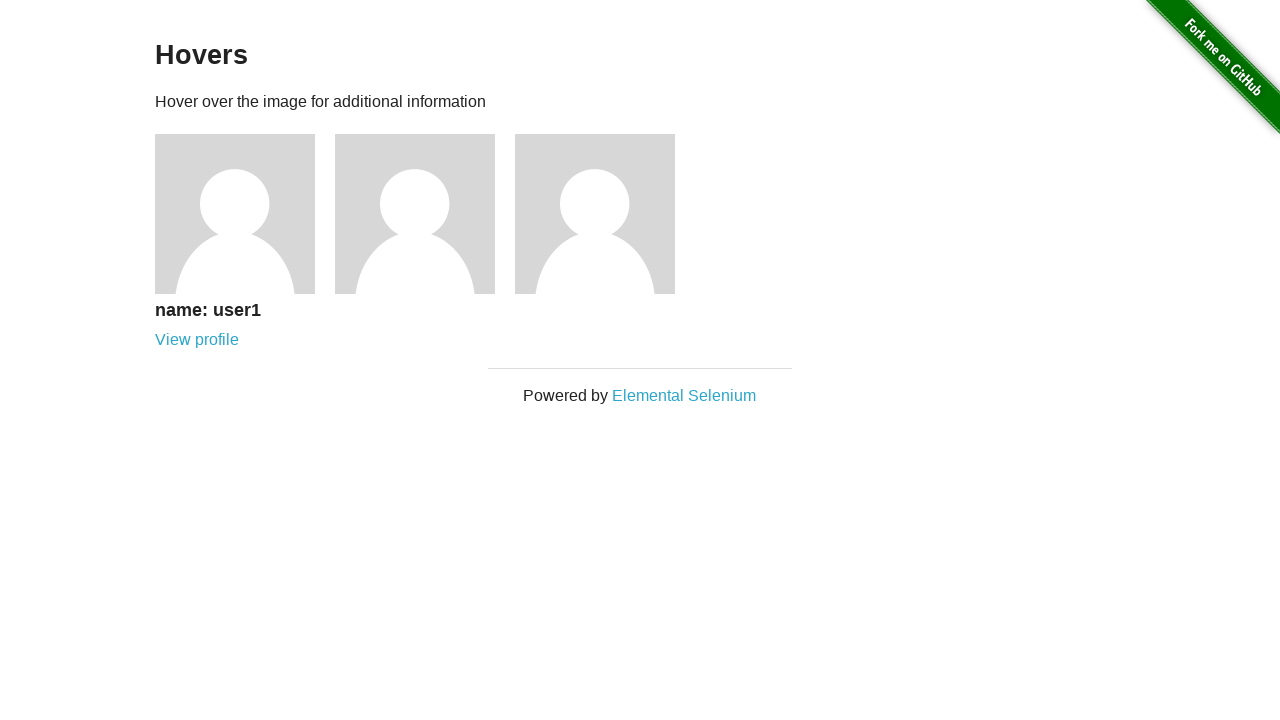